Tests login form validation with an invalid username and verifies the credentials mismatch error message

Starting URL: https://www.saucedemo.com/

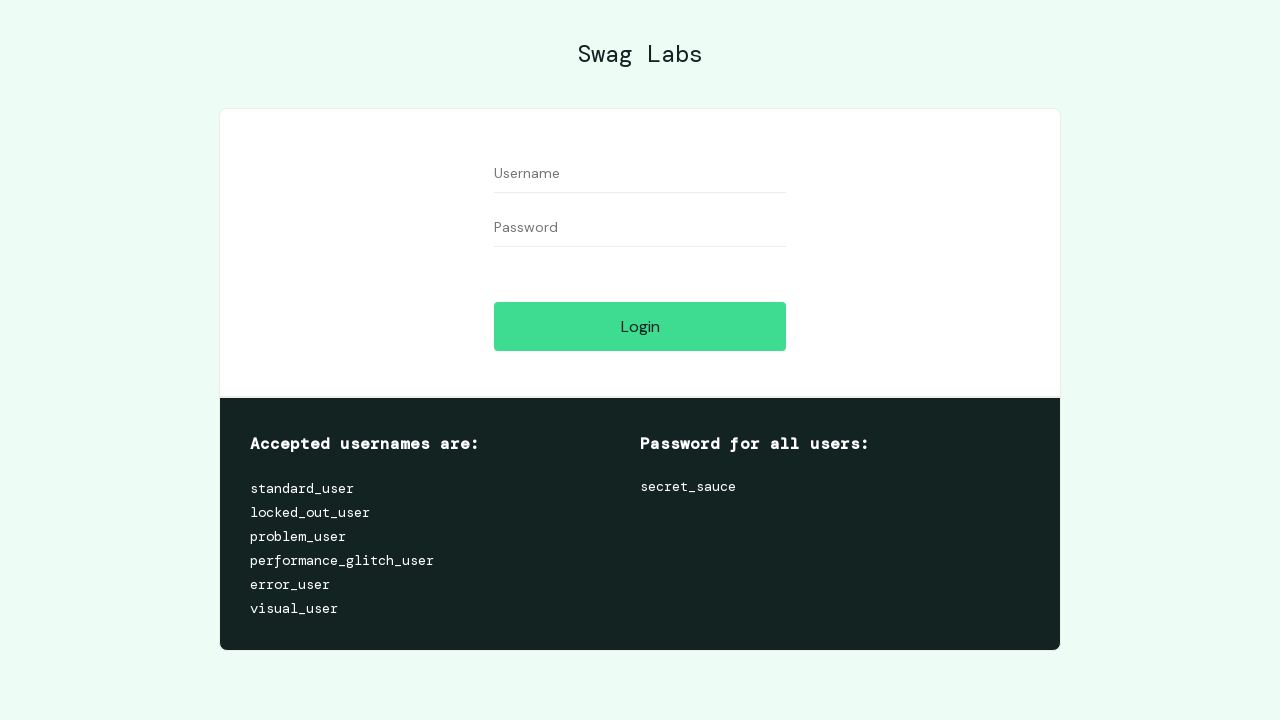

Navigated to Sauce Labs login page
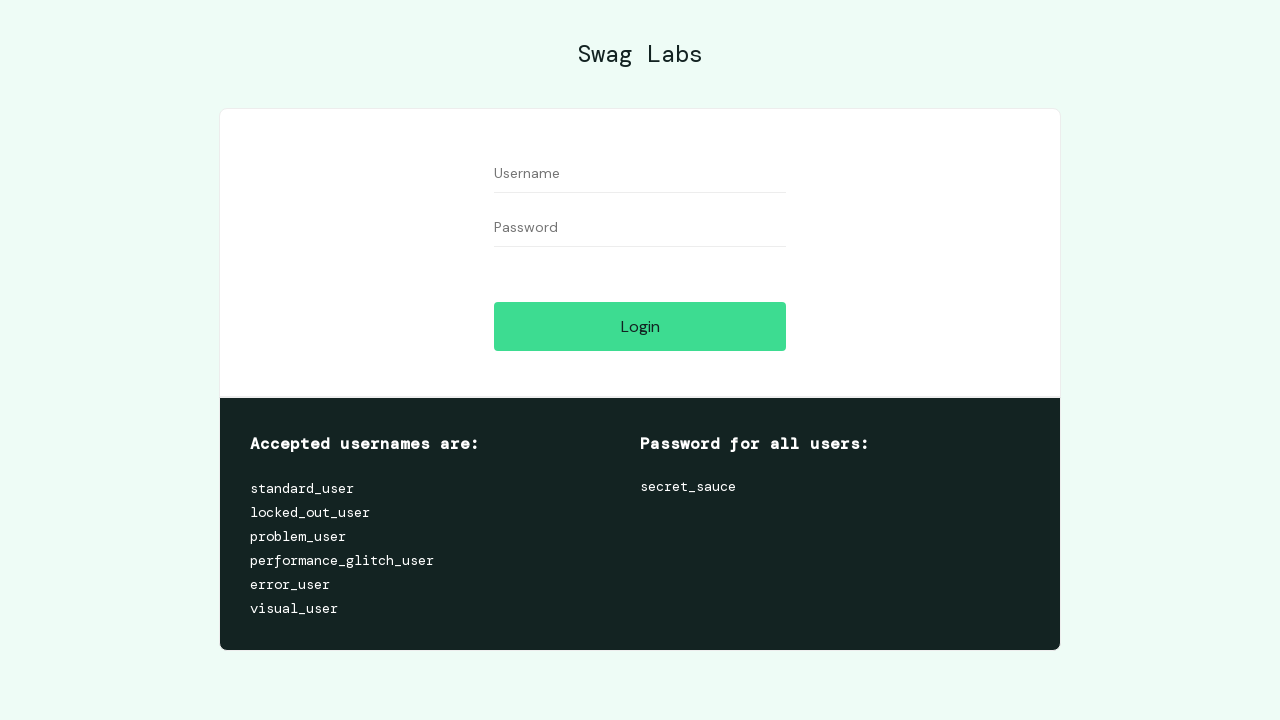

Filled username field with invalid username 'abcd' on #user-name
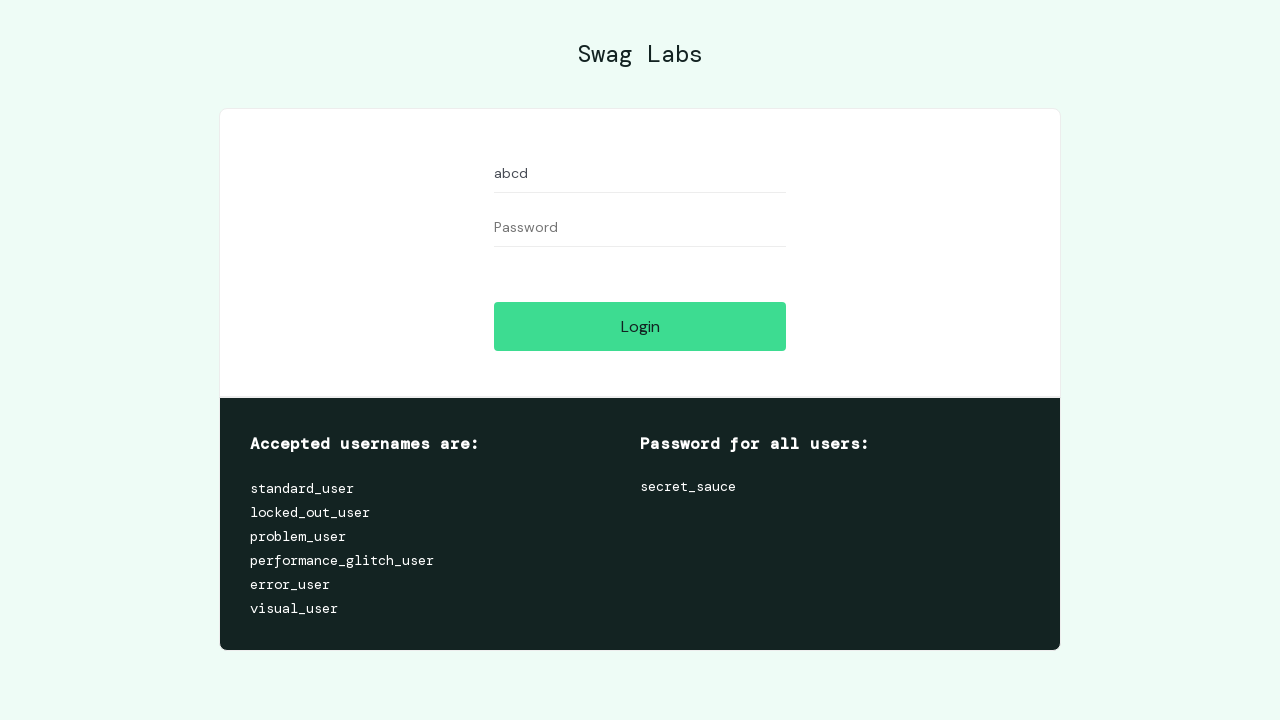

Filled password field with 'secret_sauce' on #password
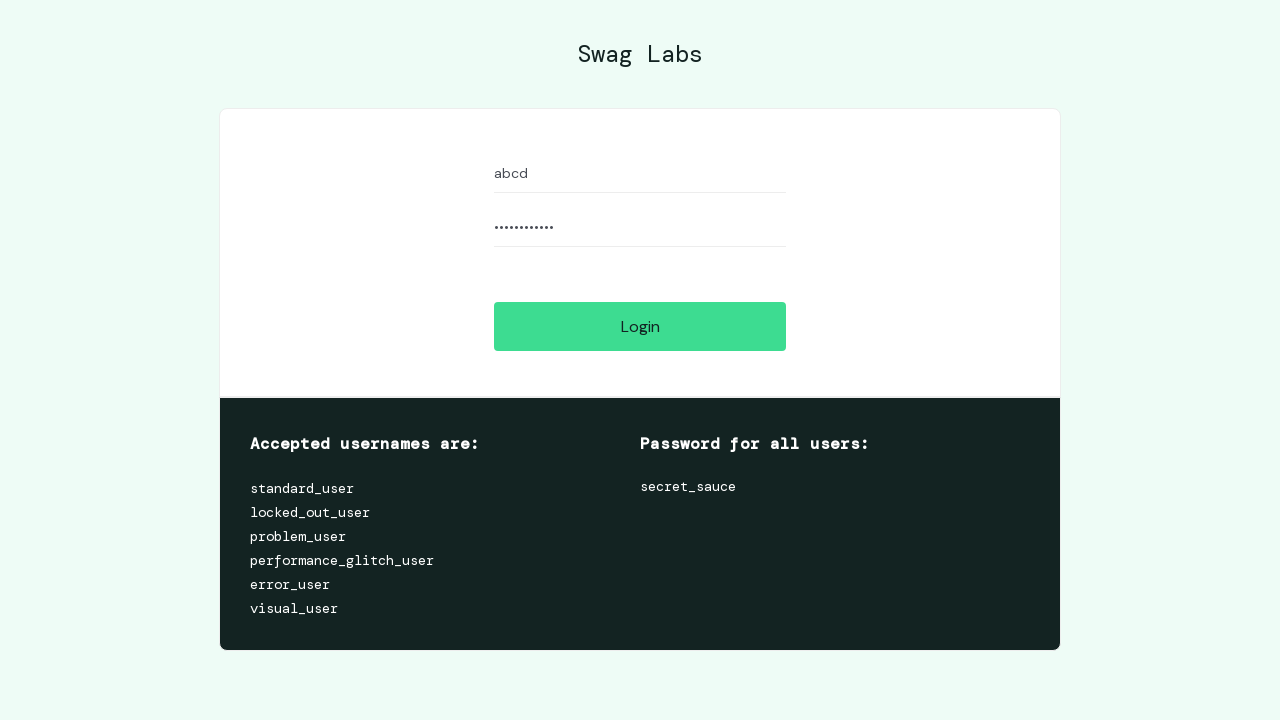

Clicked login button to submit credentials at (640, 326) on #login-button
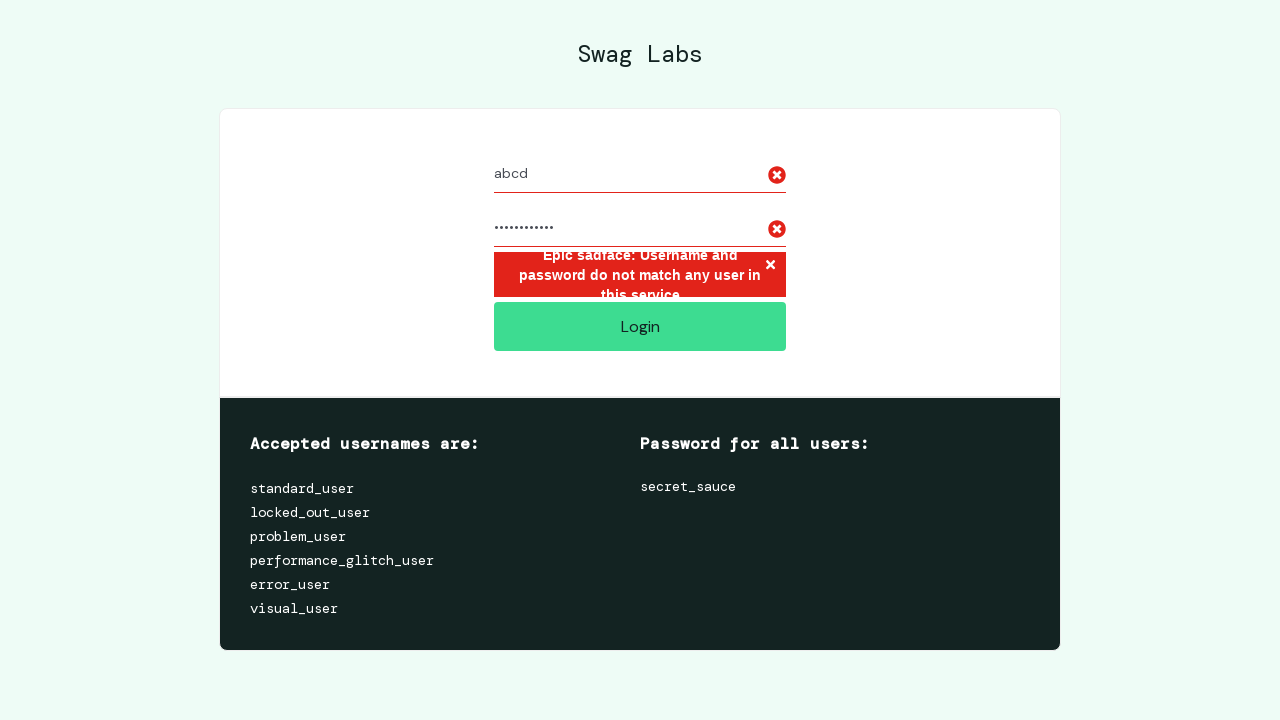

Verified credentials mismatch error message appeared
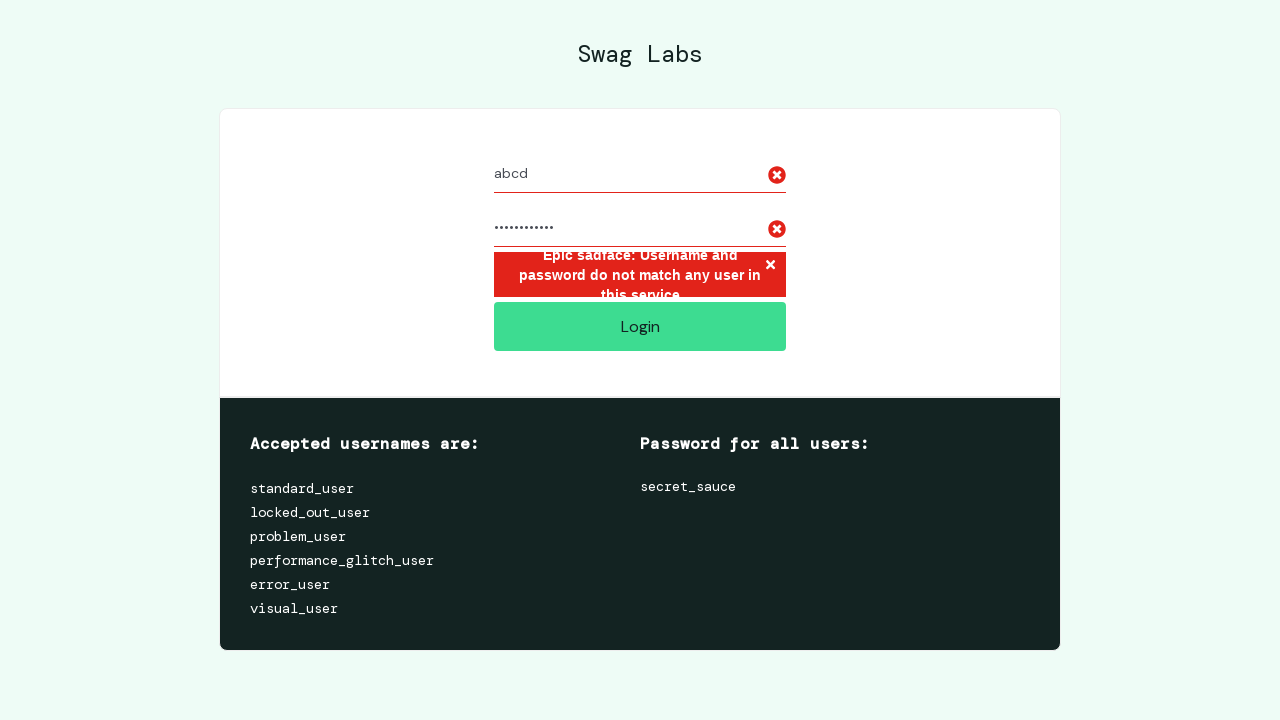

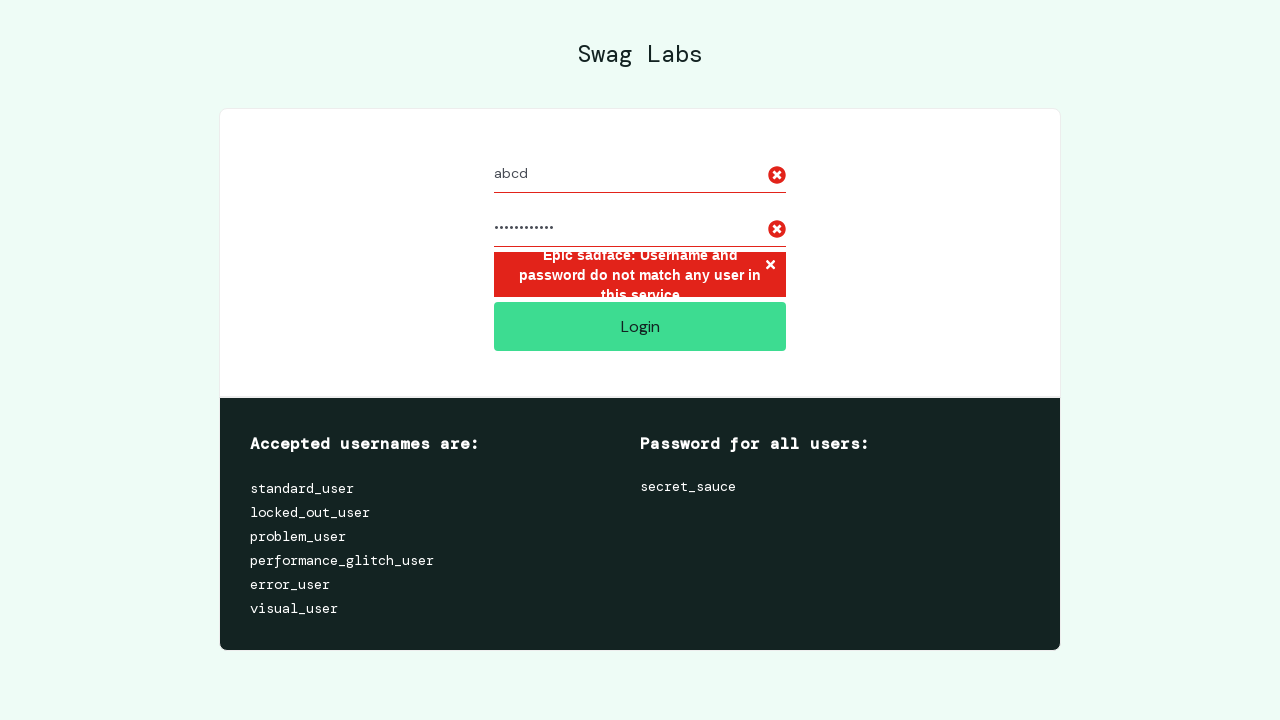